Tests the offers page sorting functionality by clicking on the first column header and verifying items are sorted alphabetically, then navigates through paginated results to find a specific item (Rice).

Starting URL: https://rahulshettyacademy.com/seleniumPractise/#/offers

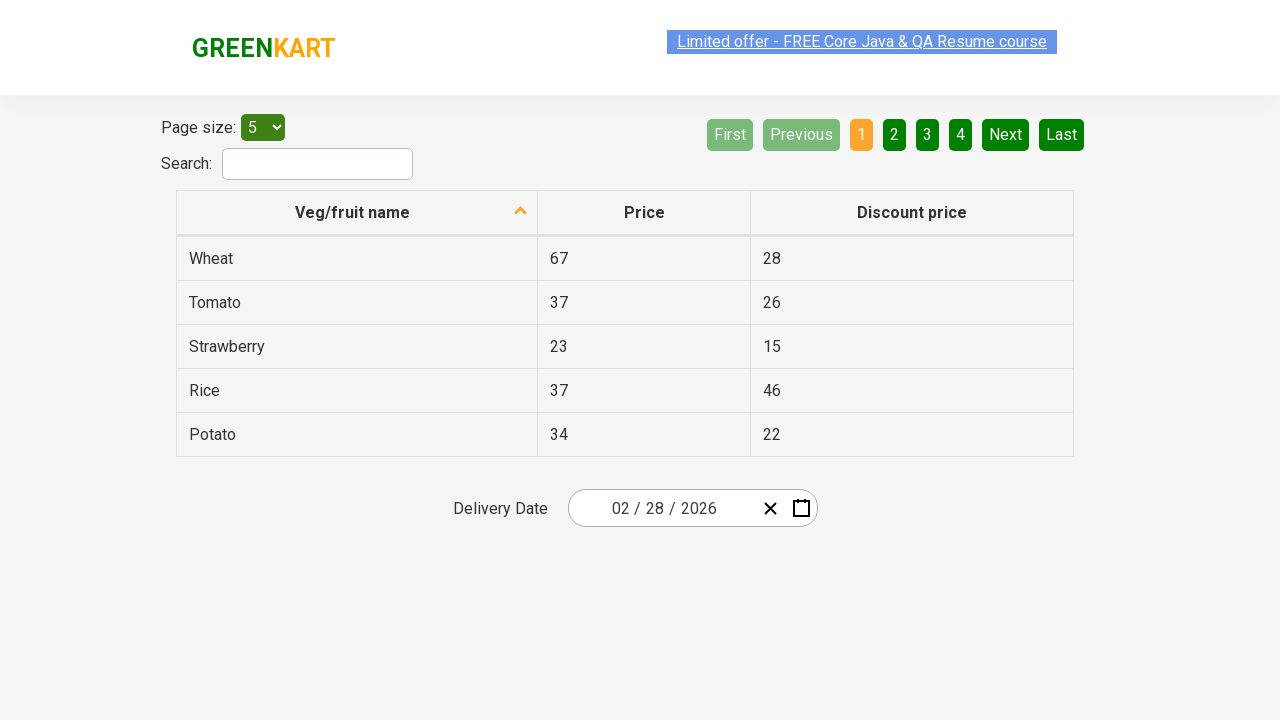

Clicked first column header to sort items at (357, 213) on xpath=//tr/th[1]
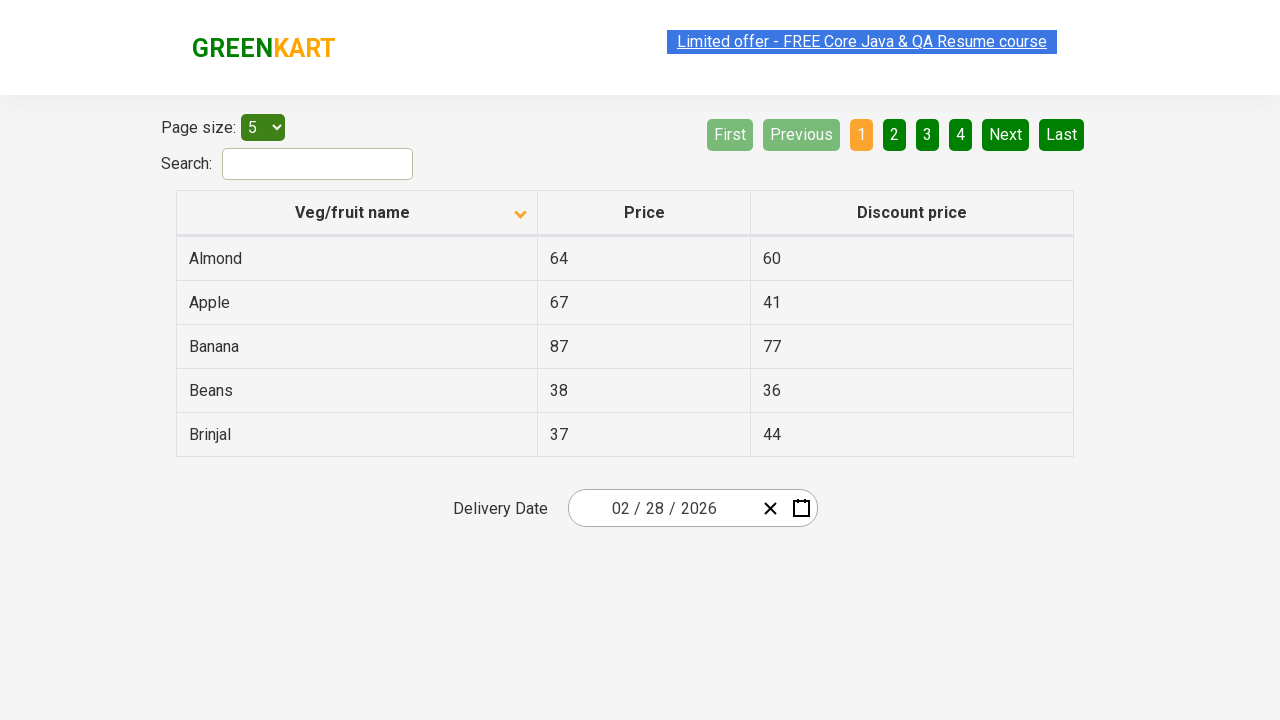

Table rows loaded and ready
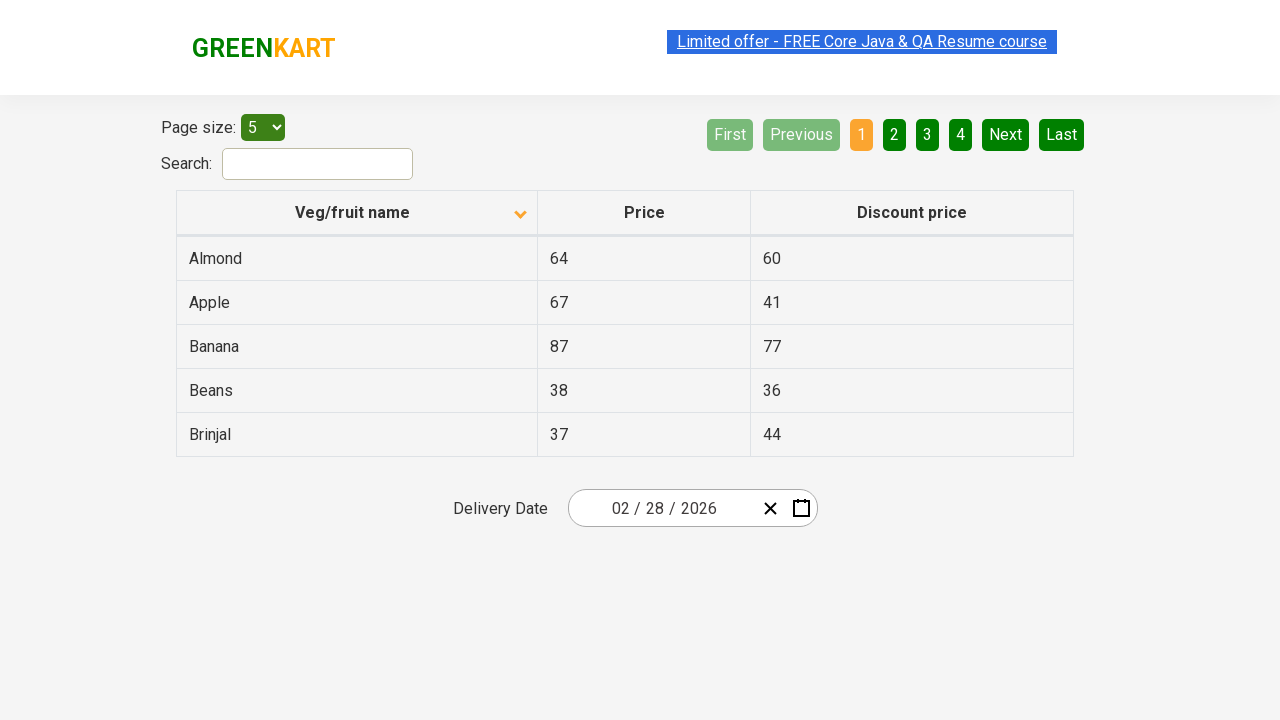

Retrieved all items from first column
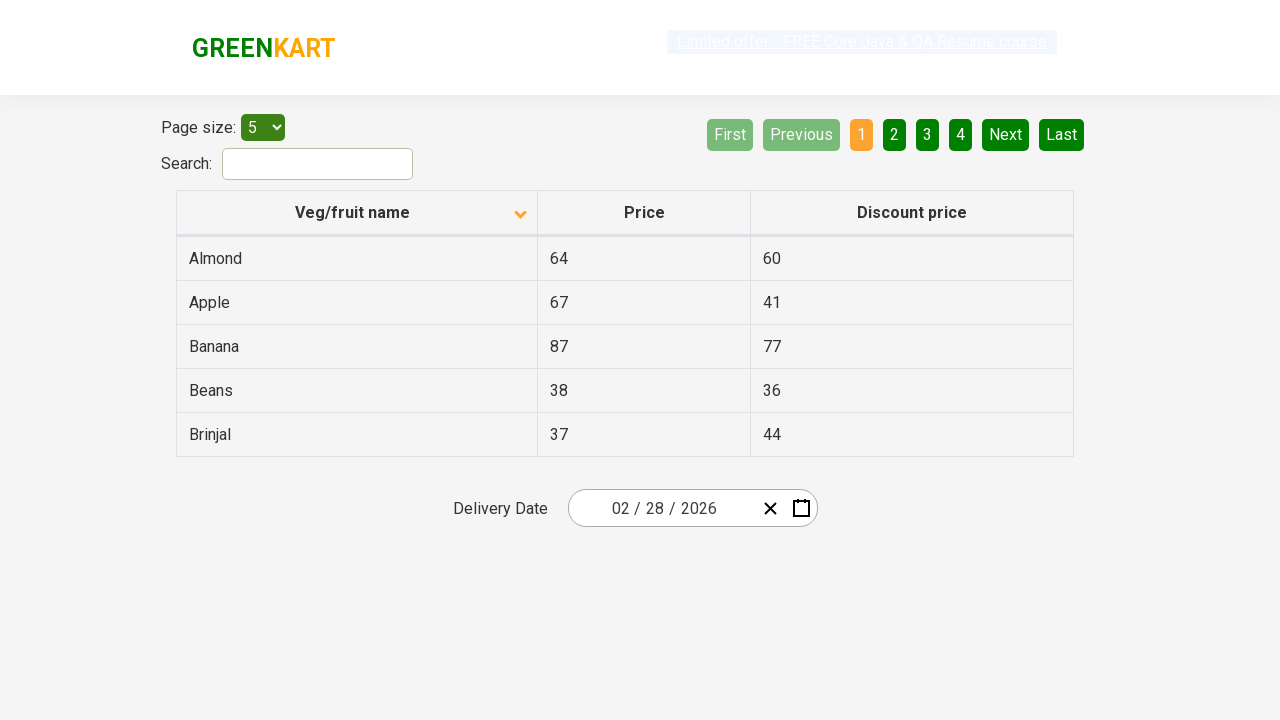

Verified items are sorted alphabetically
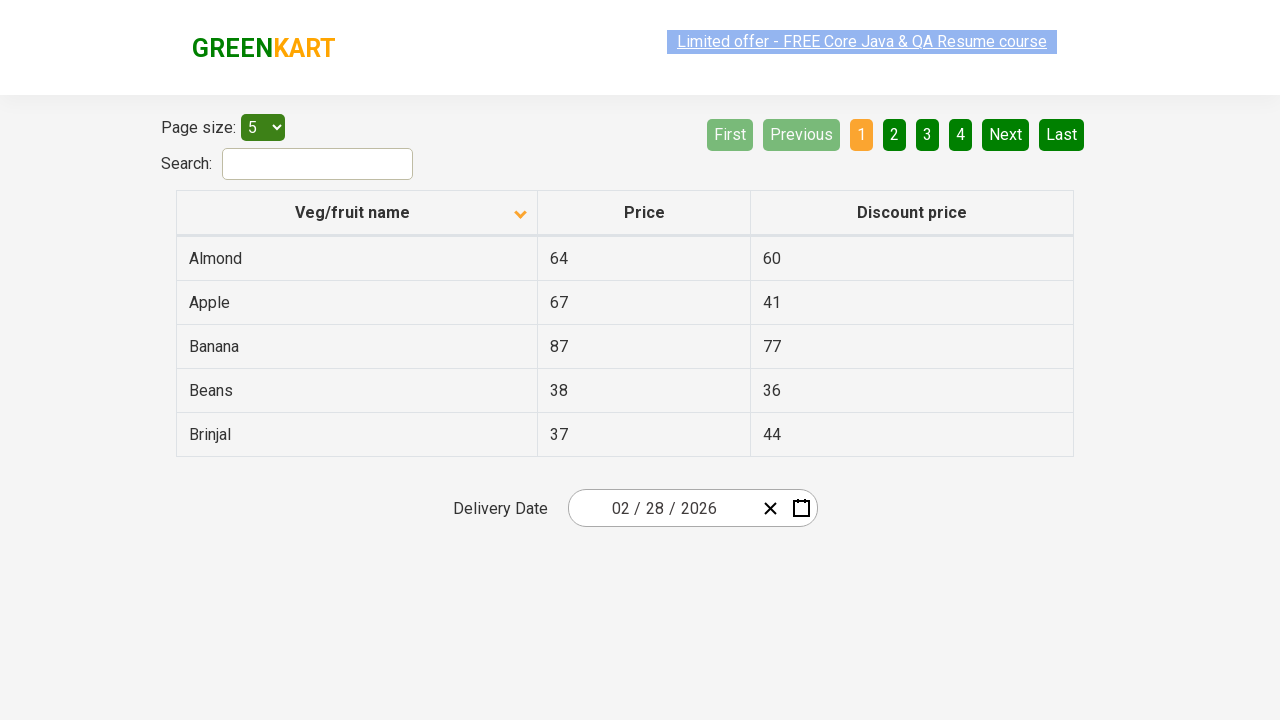

Clicked Next button to go to next page at (1006, 134) on [aria-label='Next']
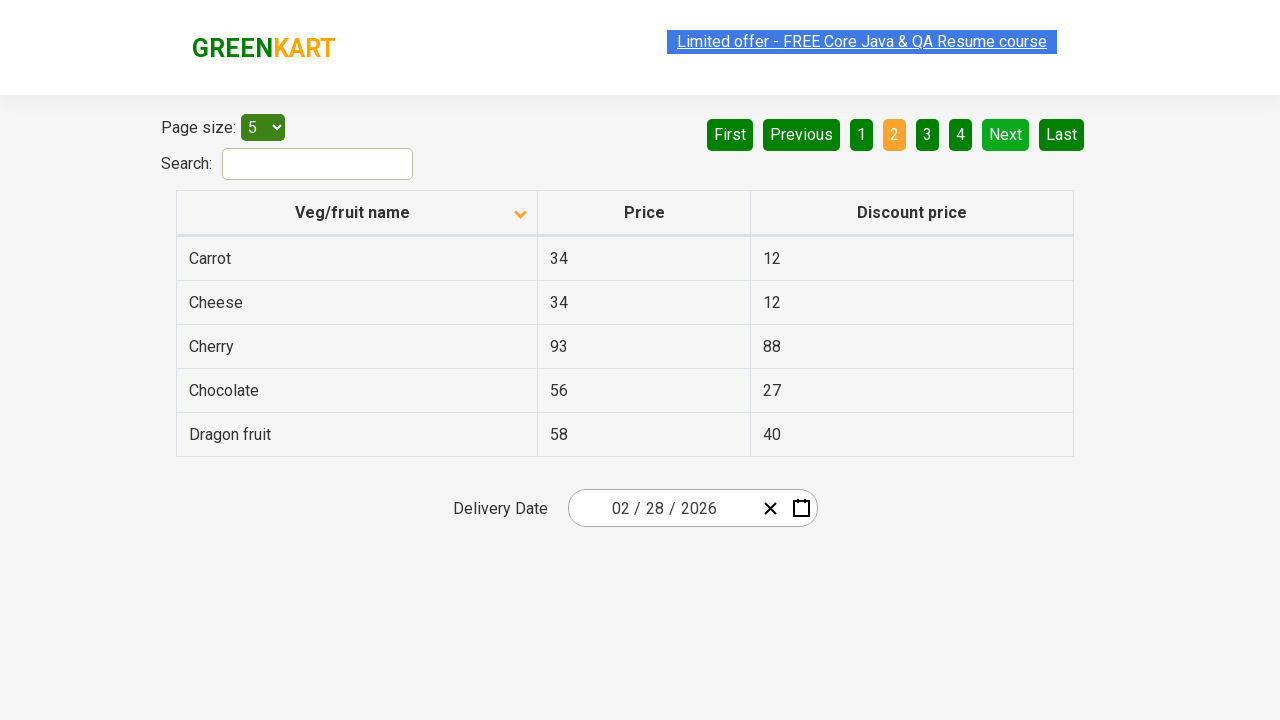

Waited for page to update after pagination
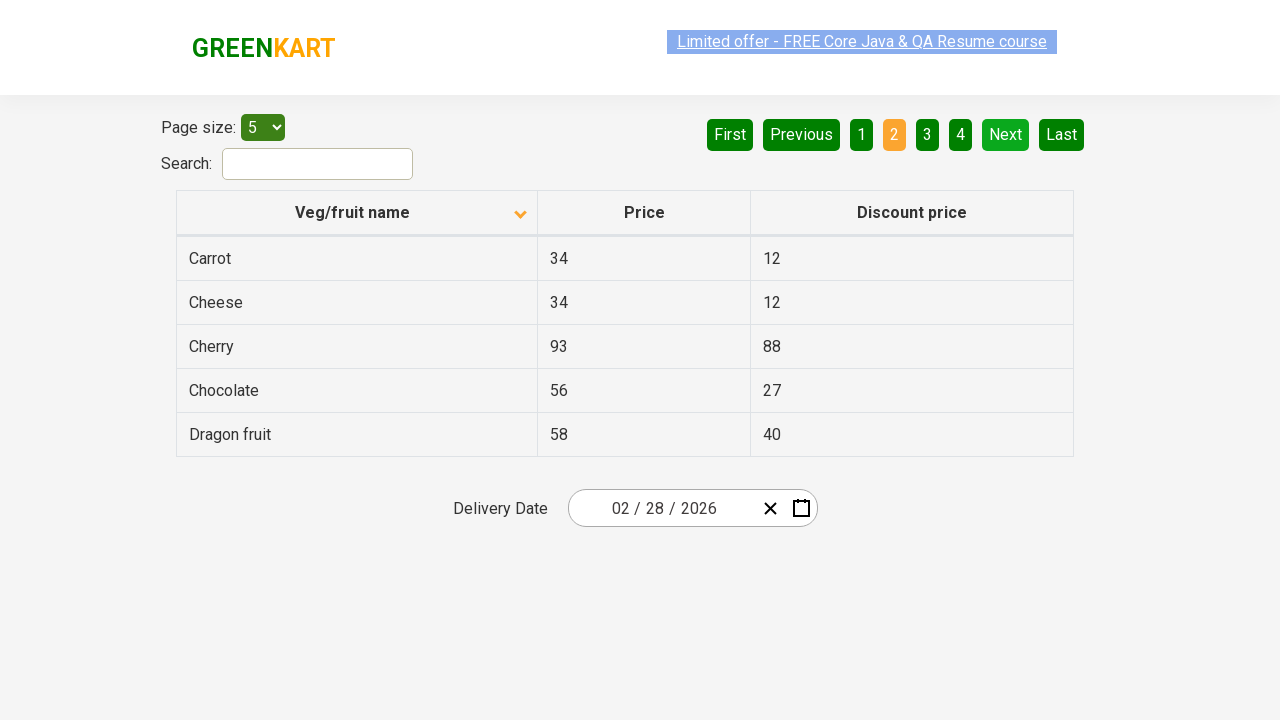

Clicked Next button to go to next page at (1006, 134) on [aria-label='Next']
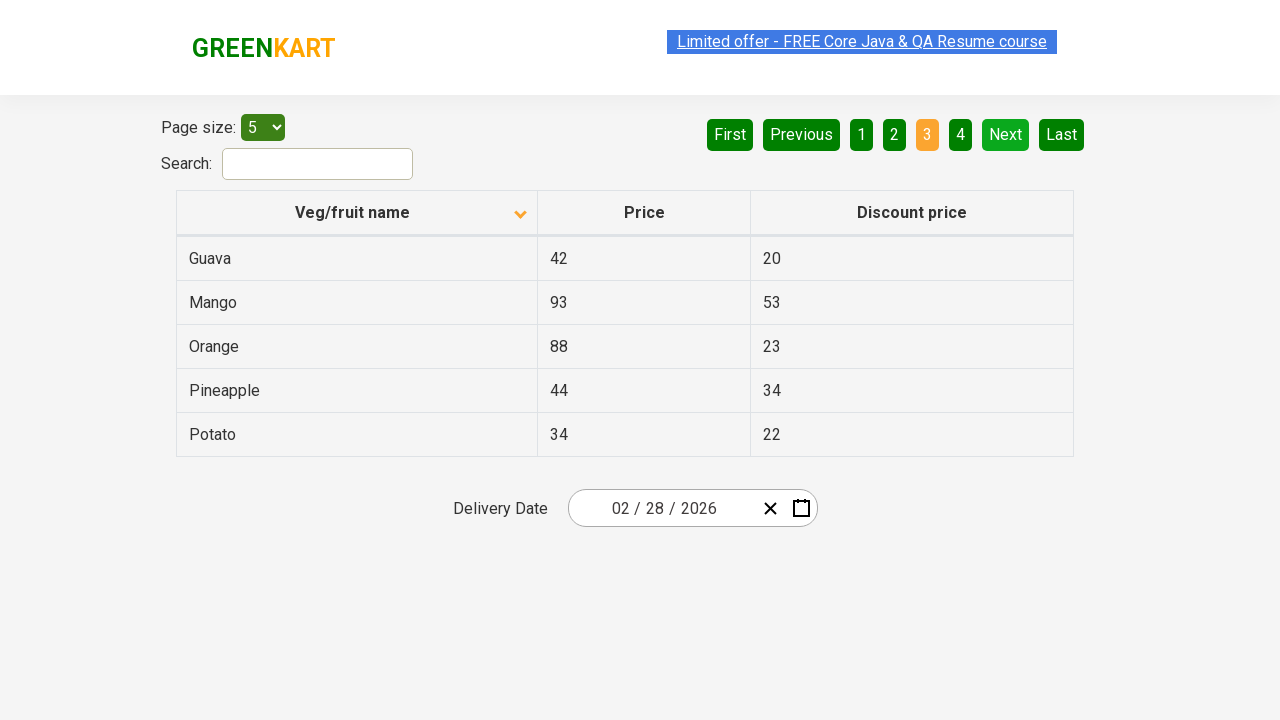

Waited for page to update after pagination
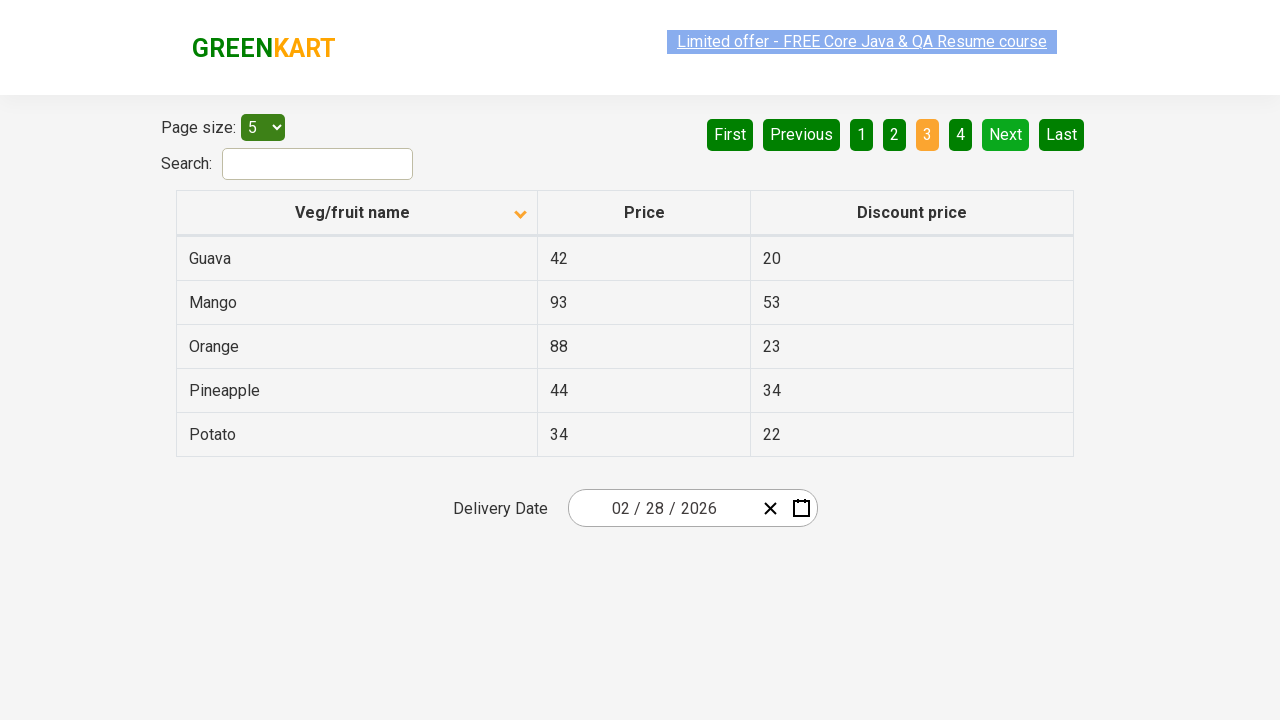

Clicked Next button to go to next page at (1006, 134) on [aria-label='Next']
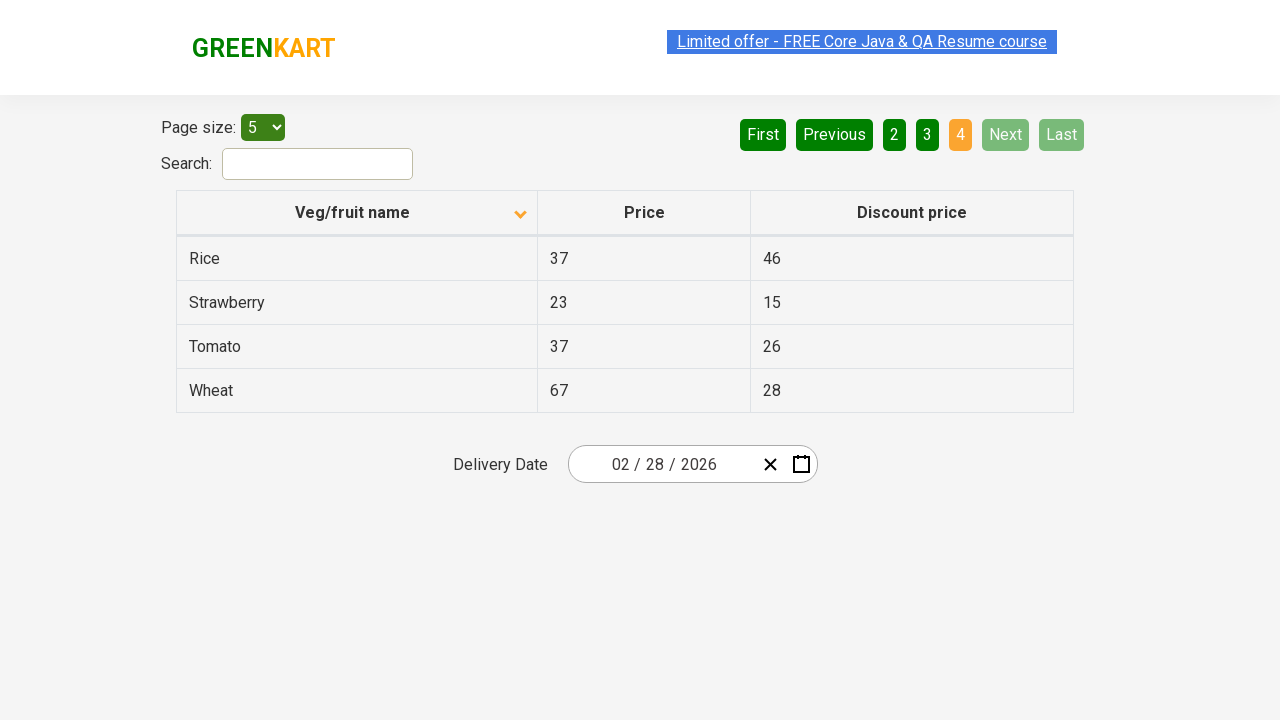

Waited for page to update after pagination
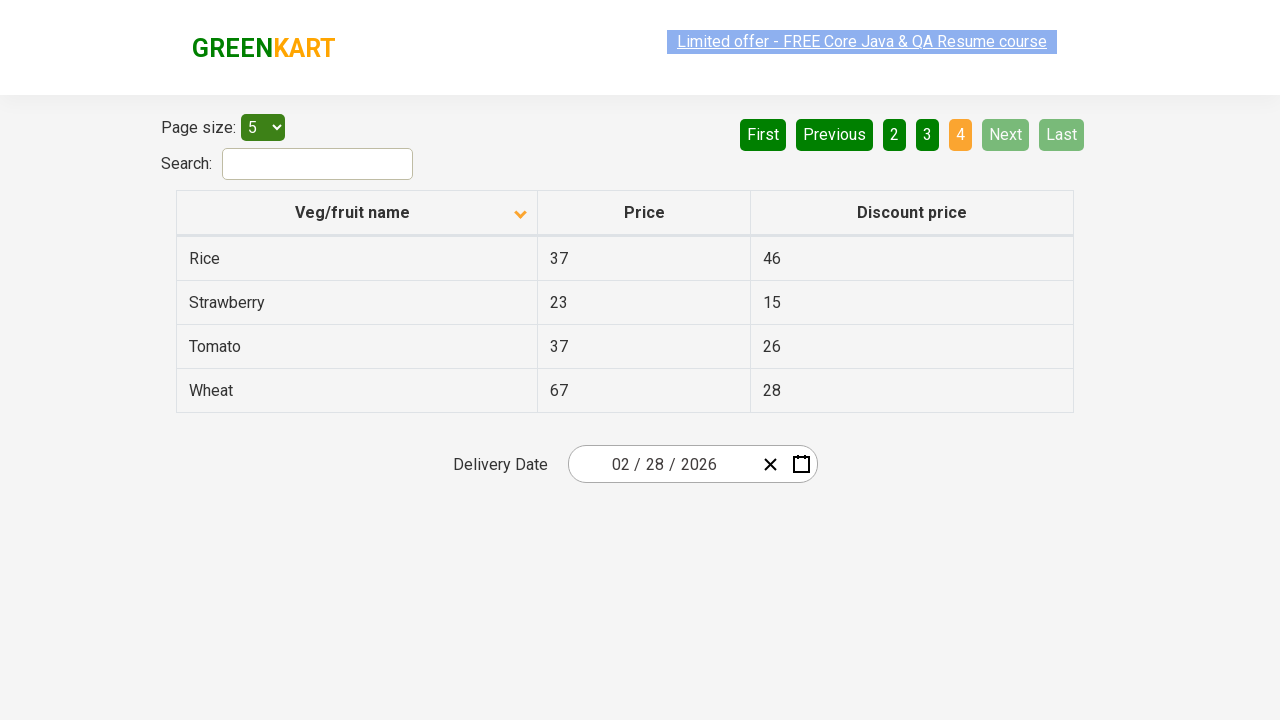

Found Rice item with price: 37
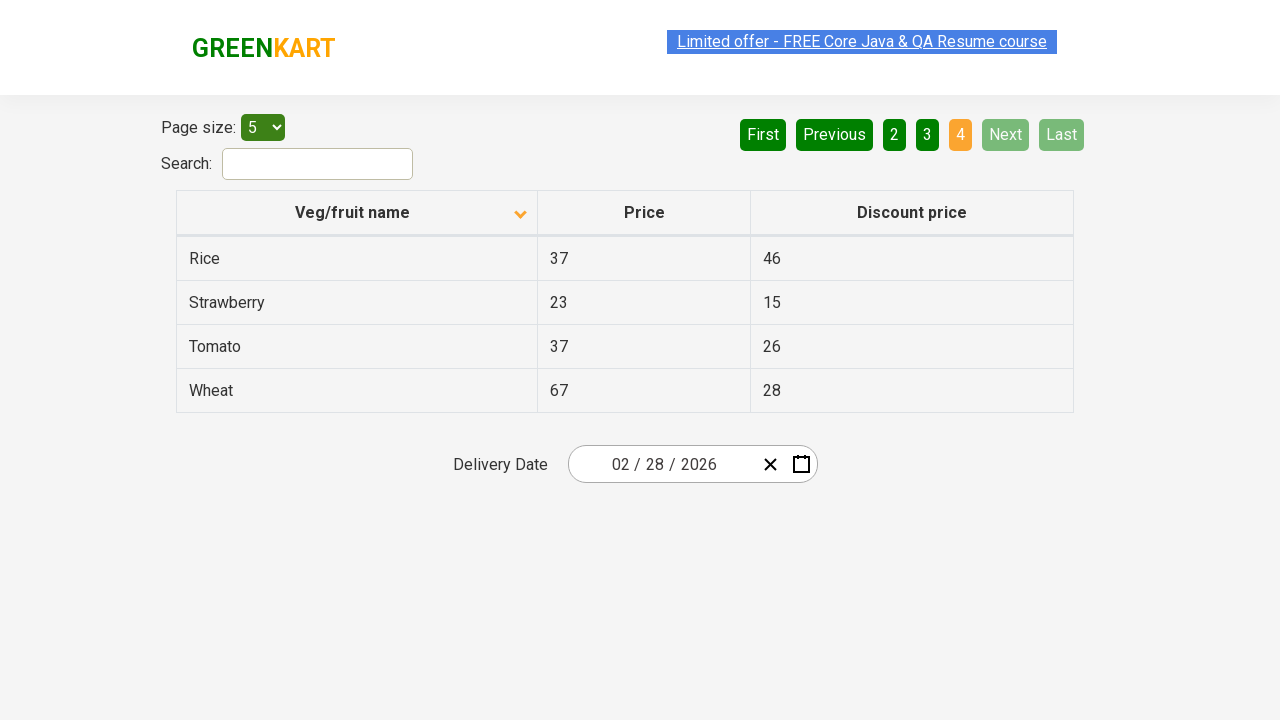

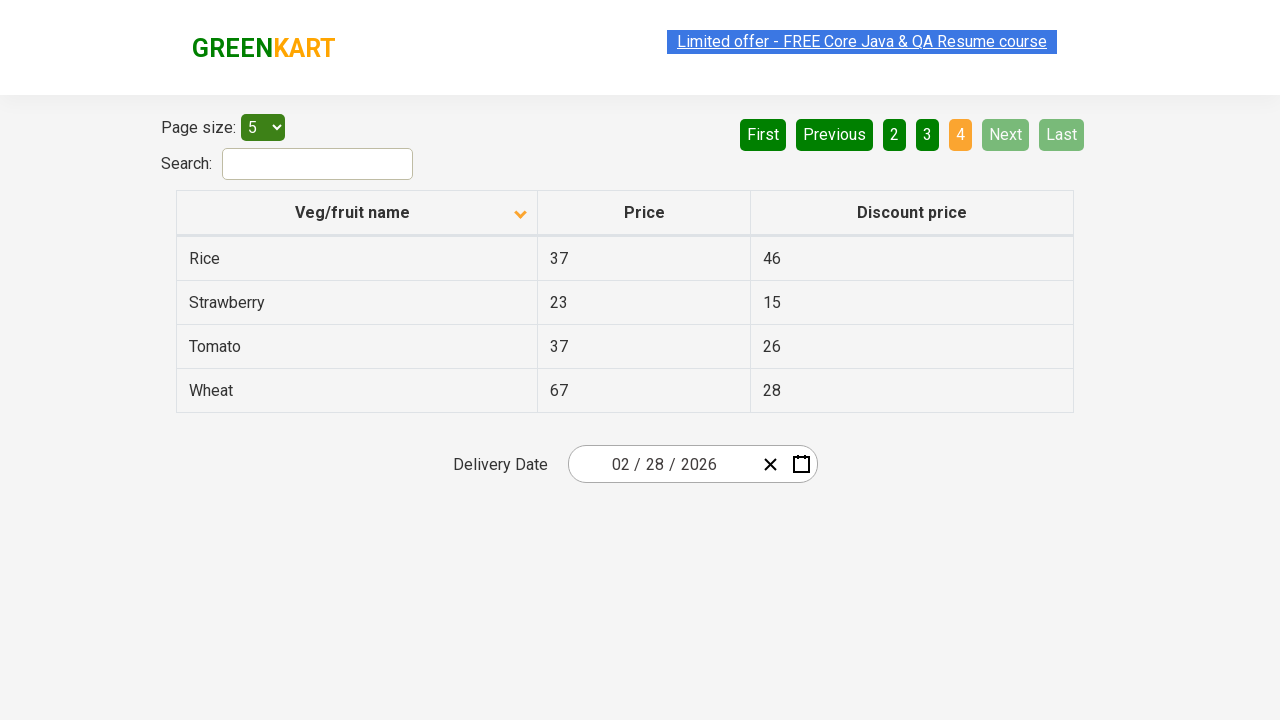